Tests checkbox functionality by verifying initial unchecked state, clicking to check it, and confirming the checked state

Starting URL: https://rahulshettyacademy.com/dropdownsPractise/

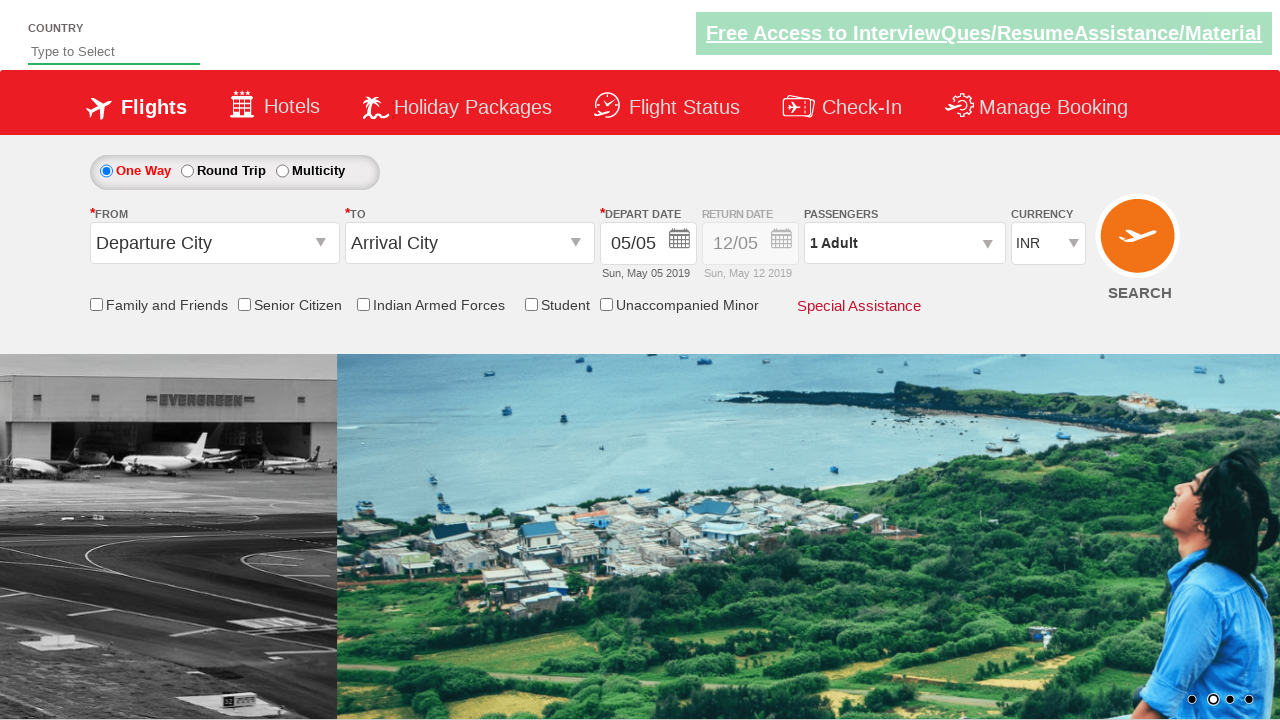

Navigated to HandlingCheckBox test page
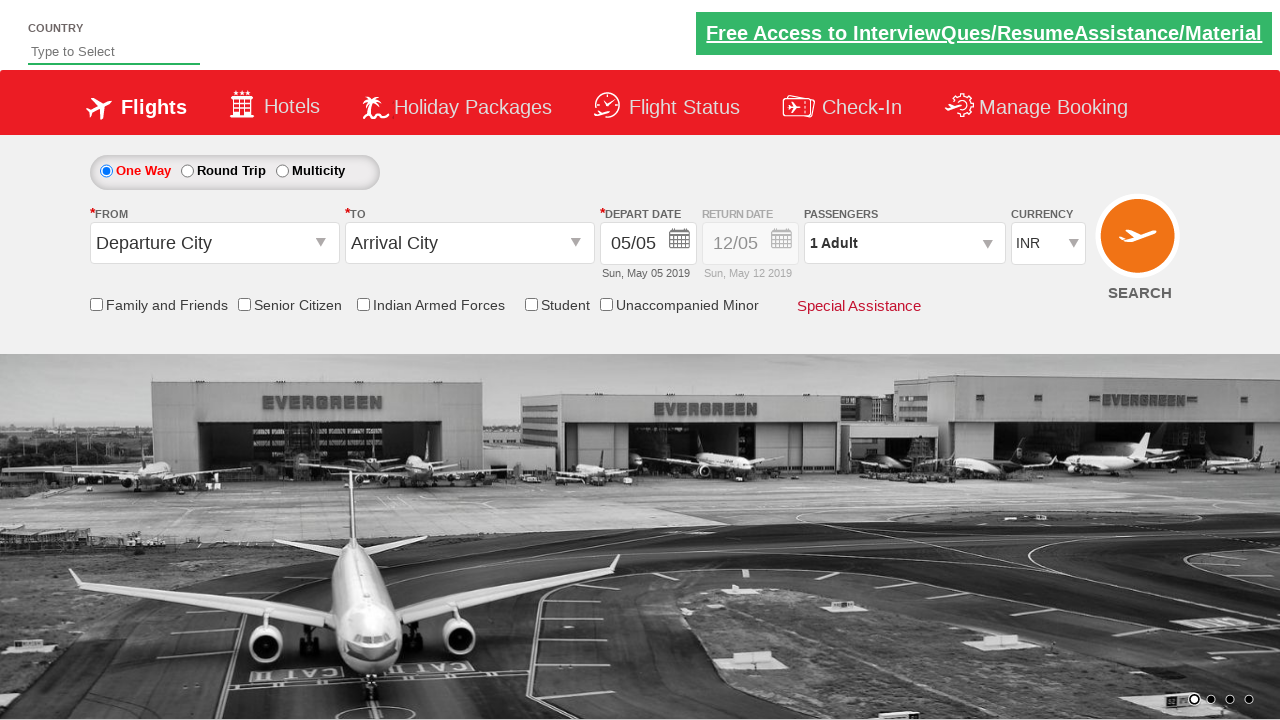

Verified checkbox is initially unchecked
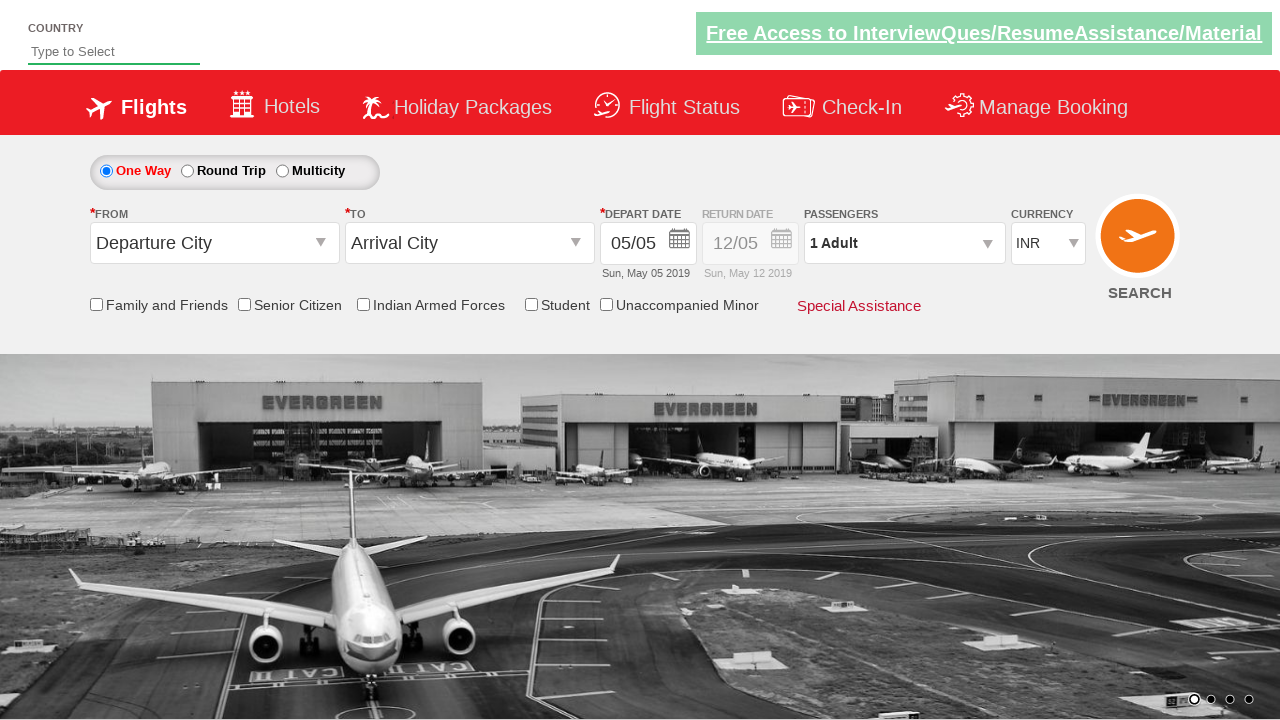

Clicked checkbox to check it at (96, 304) on input[name*='friendsandfamily']
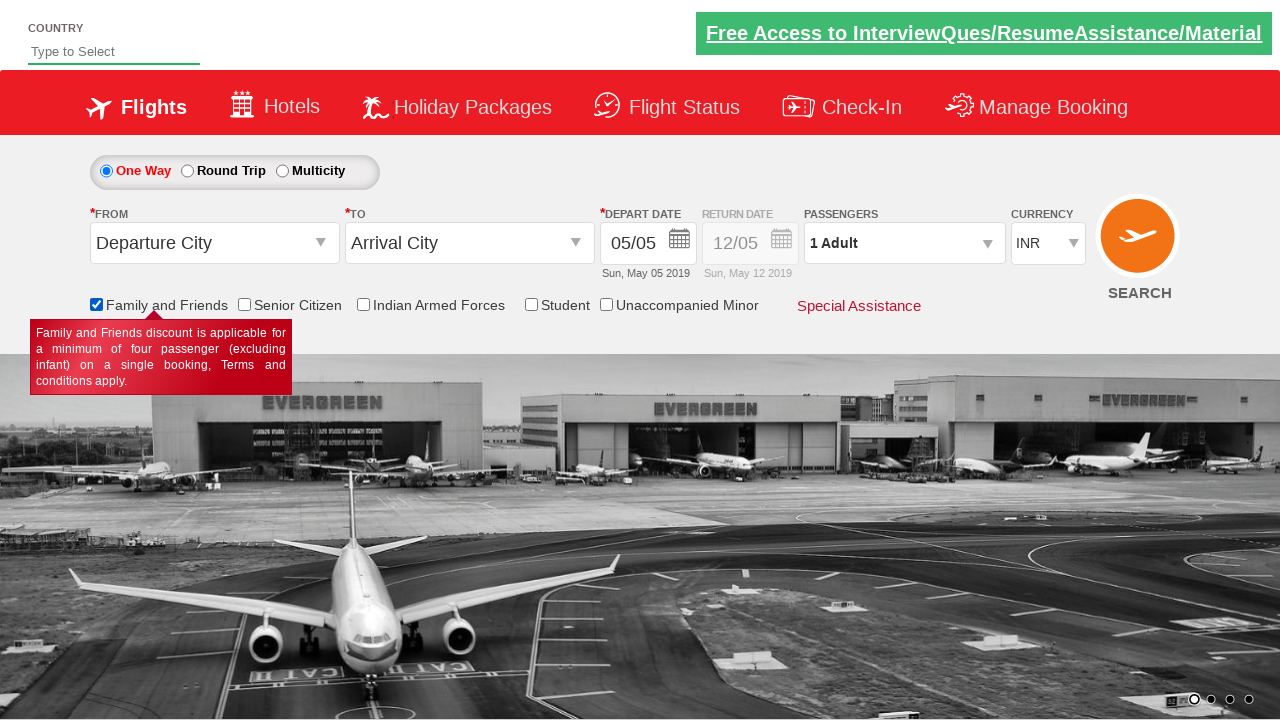

Verified checkbox is now checked
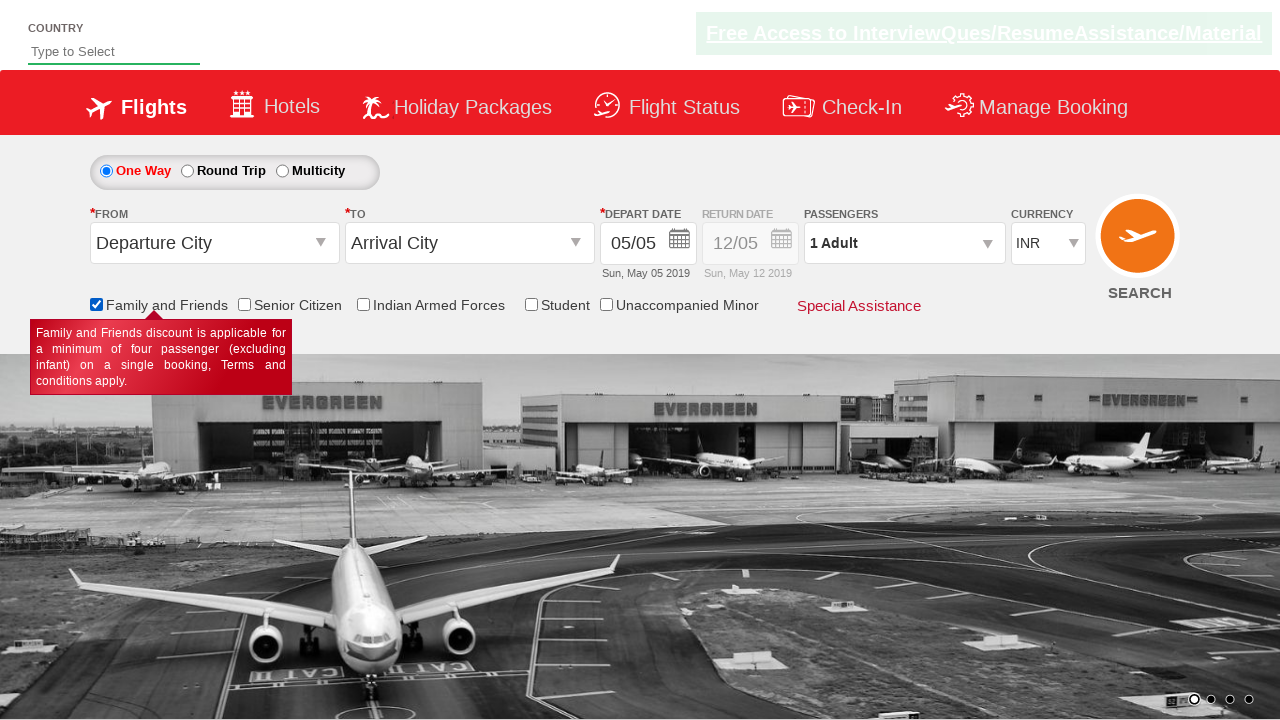

Retrieved total checkbox count: 6
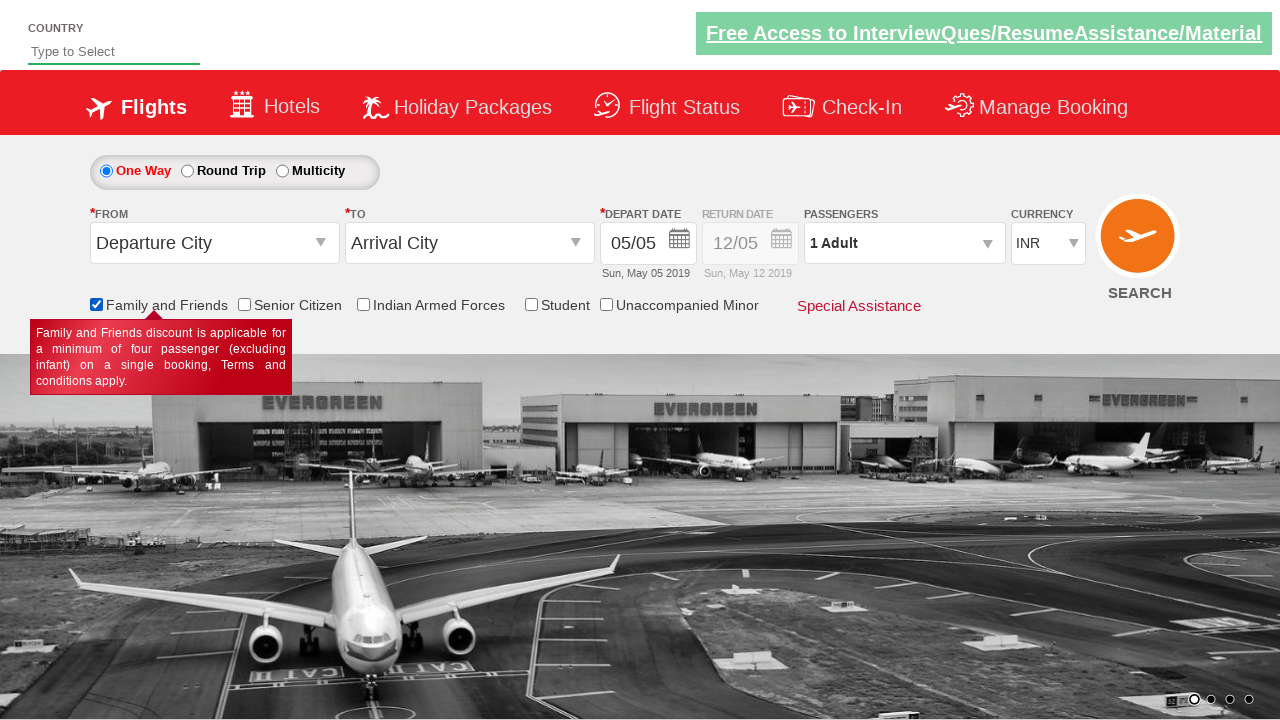

Printed total checkboxes: 6
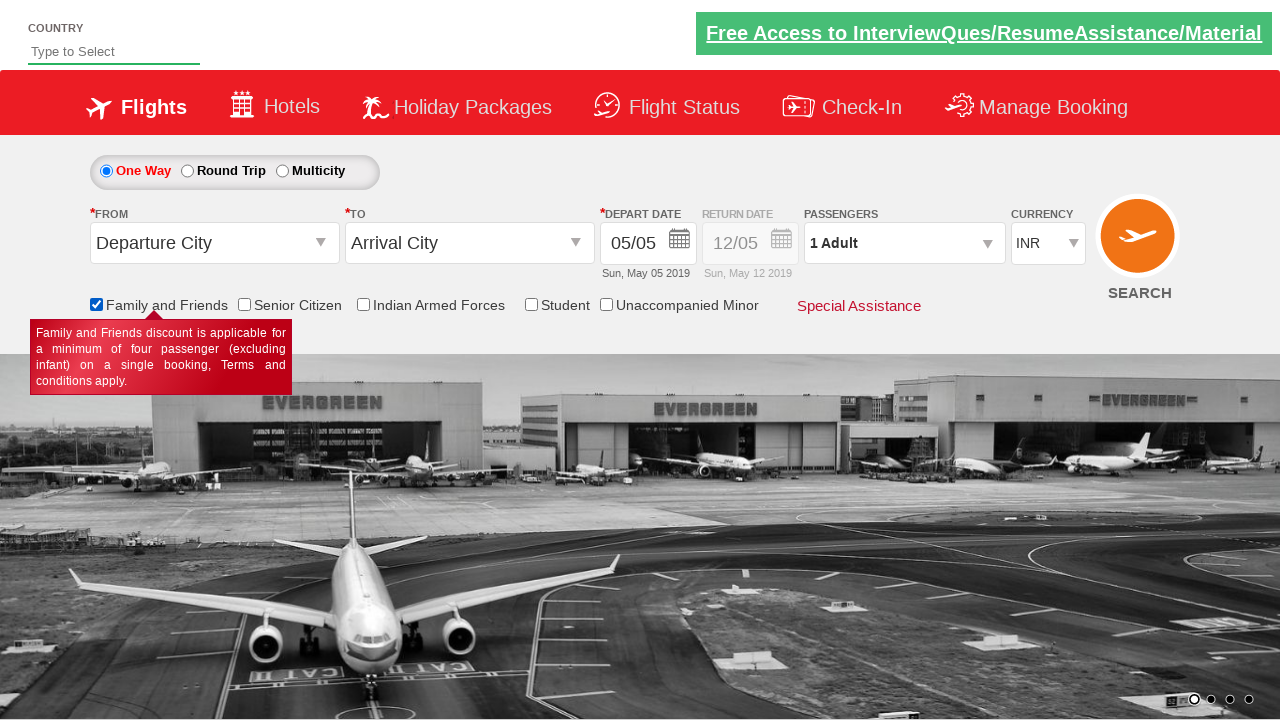

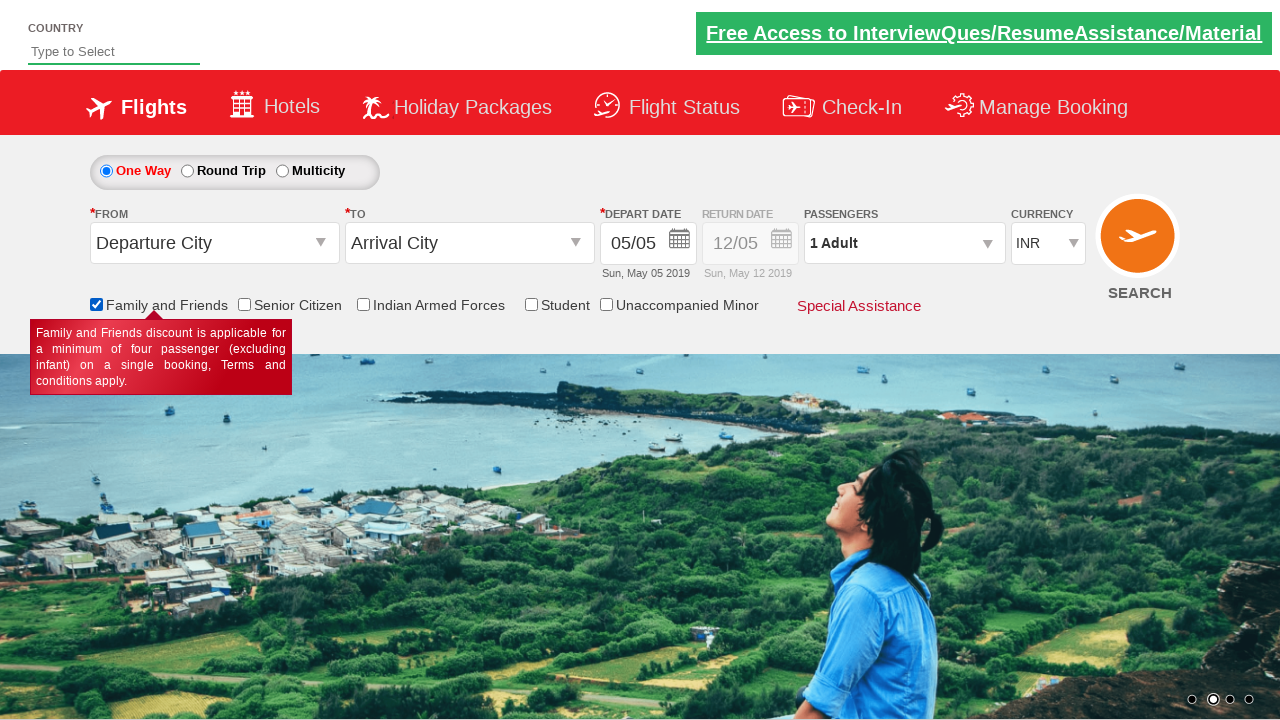